Tests the store page functionality by selecting the Spanish language flag, choosing the Iberia server from a dropdown, and sorting items by ascending price.

Starting URL: https://metin2alerts.com/store

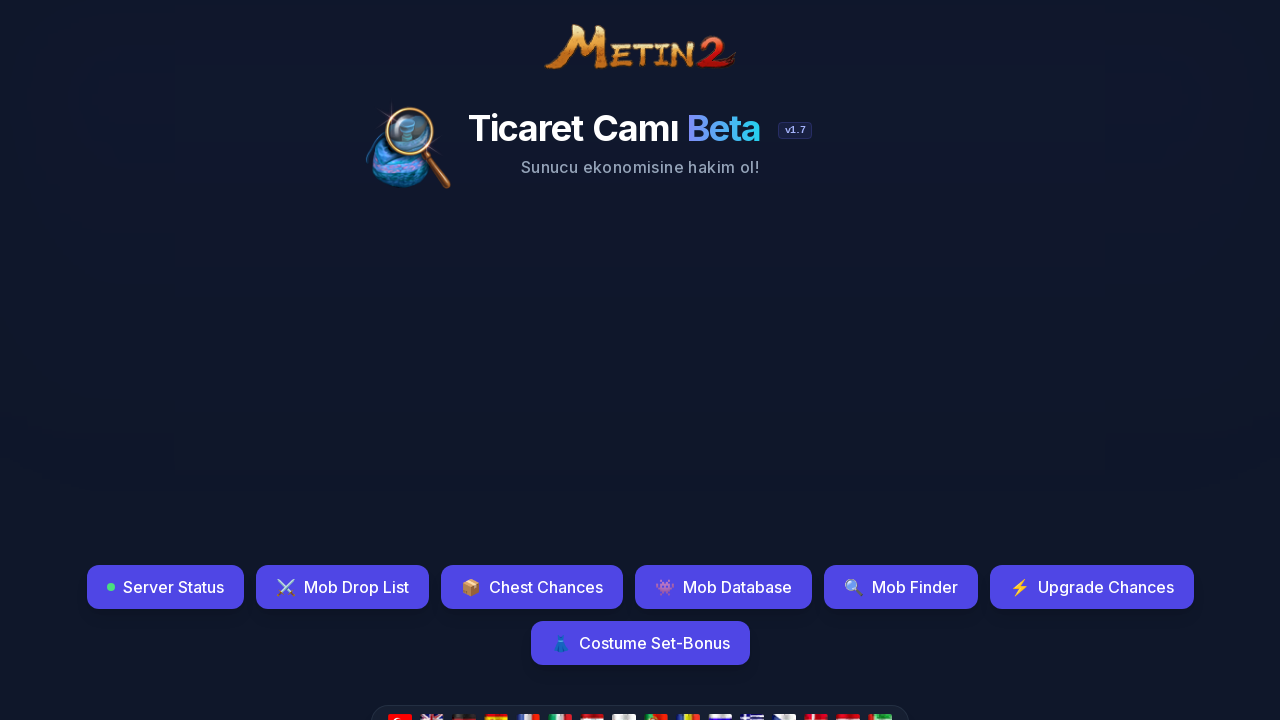

Waited for Spanish language flag to be visible
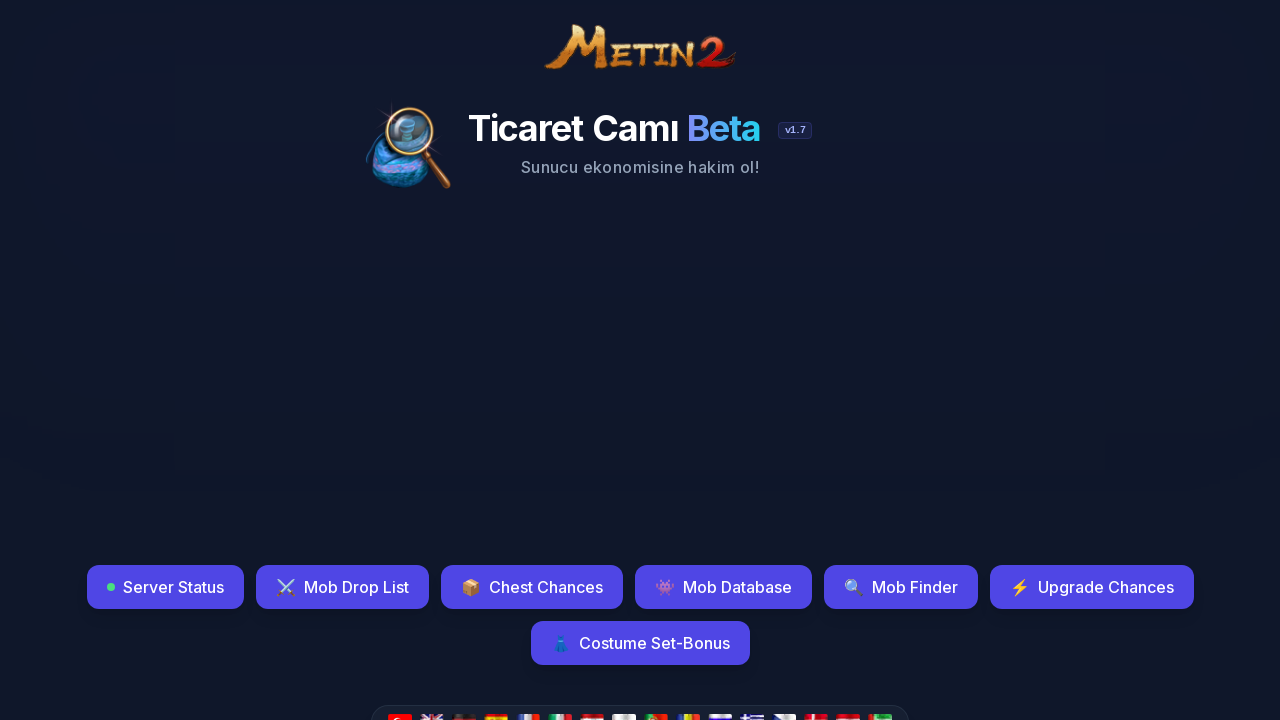

Clicked Spanish language flag at (496, 712) on img[src='country/es.png']
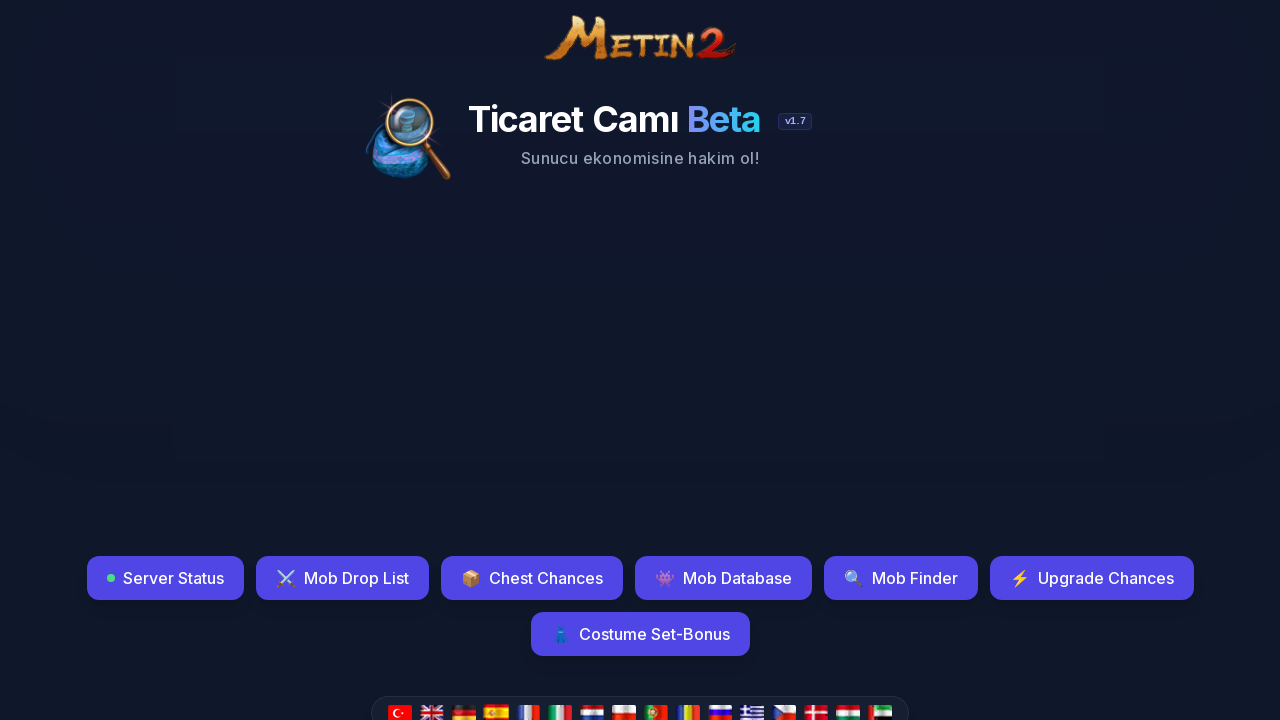

Waited 2 seconds for page to update after language selection
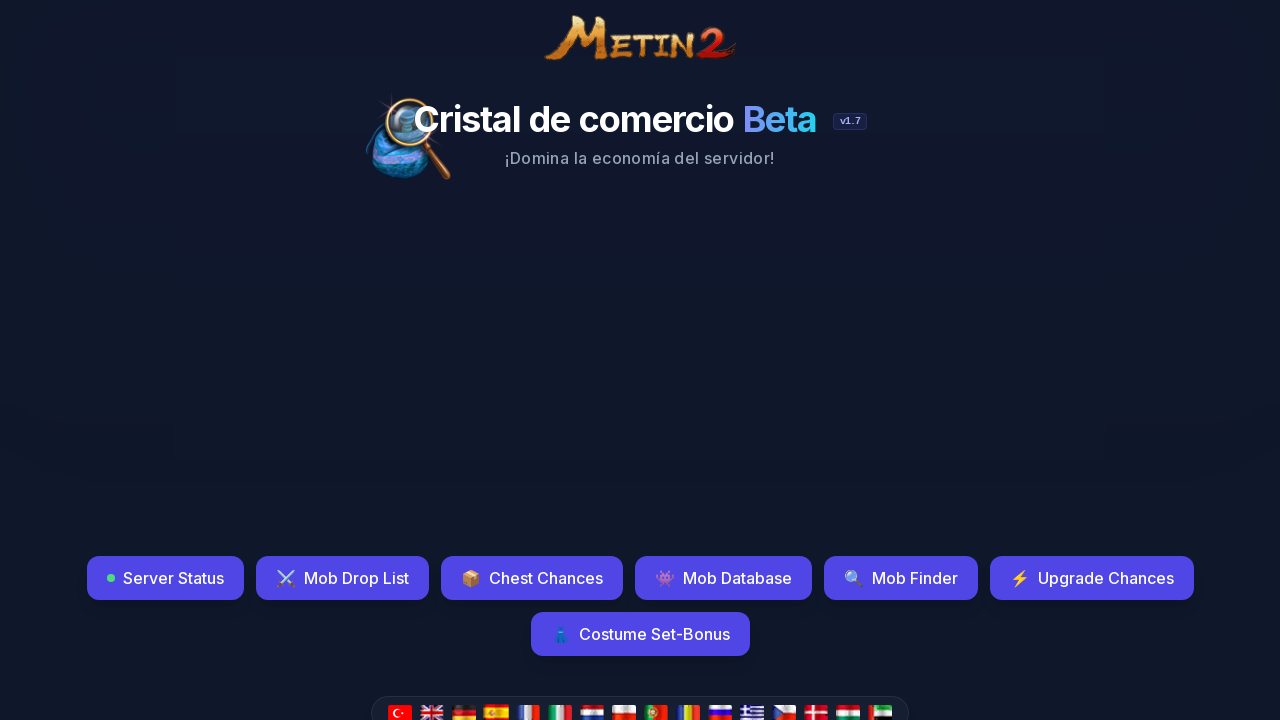

Waited for server dropdown to be visible
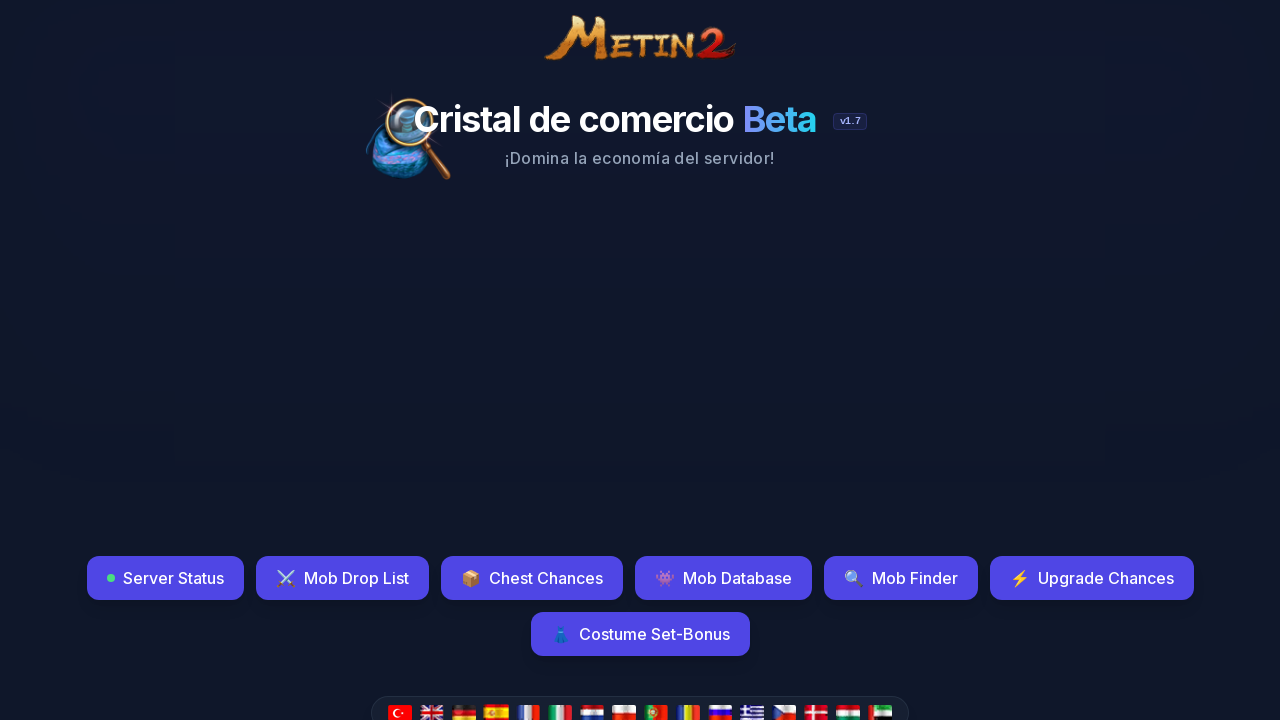

Selected Iberia server (value 506) from server dropdown on #server-select
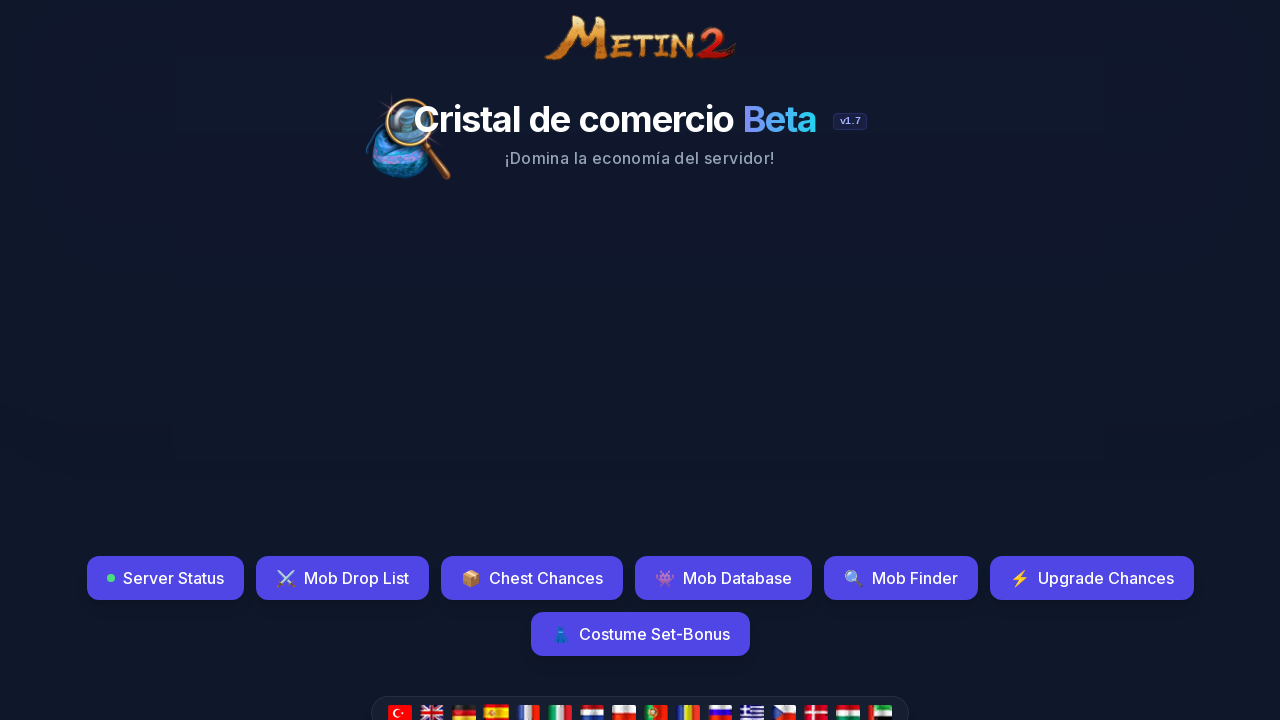

Waited for sort dropdown to be visible
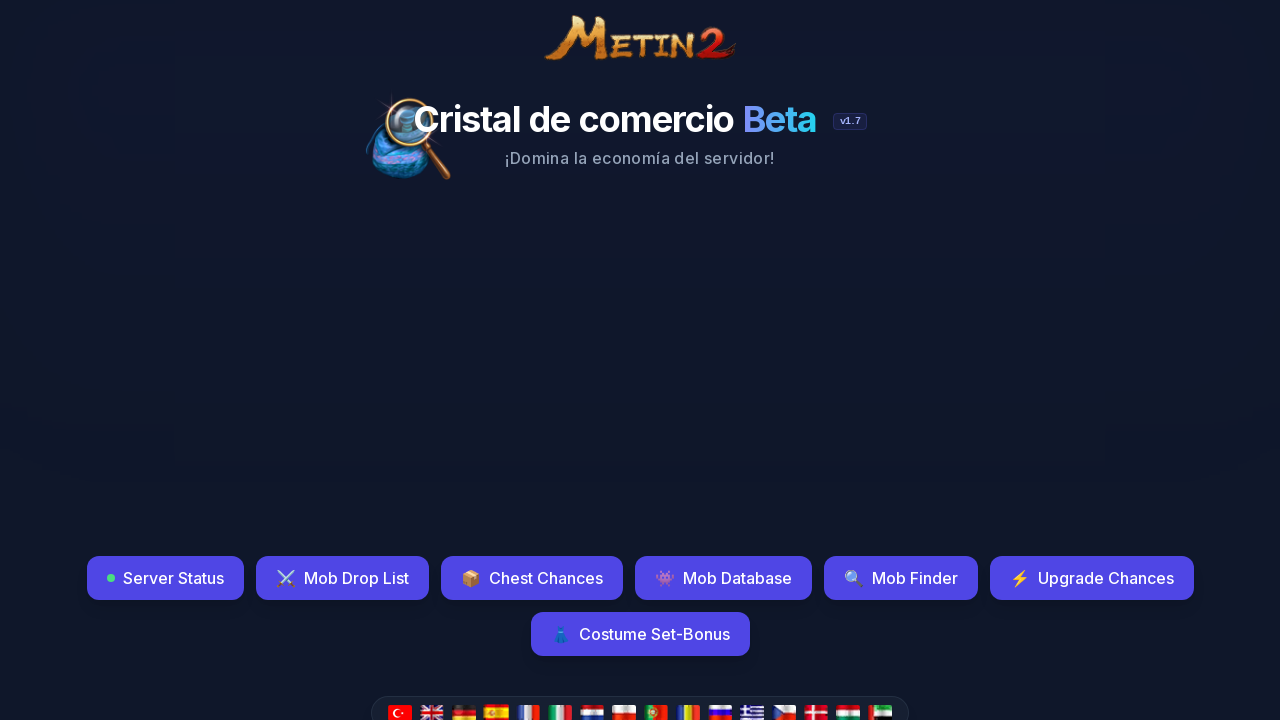

Selected 'Price (Ascending)' sort option on #sort-by-select
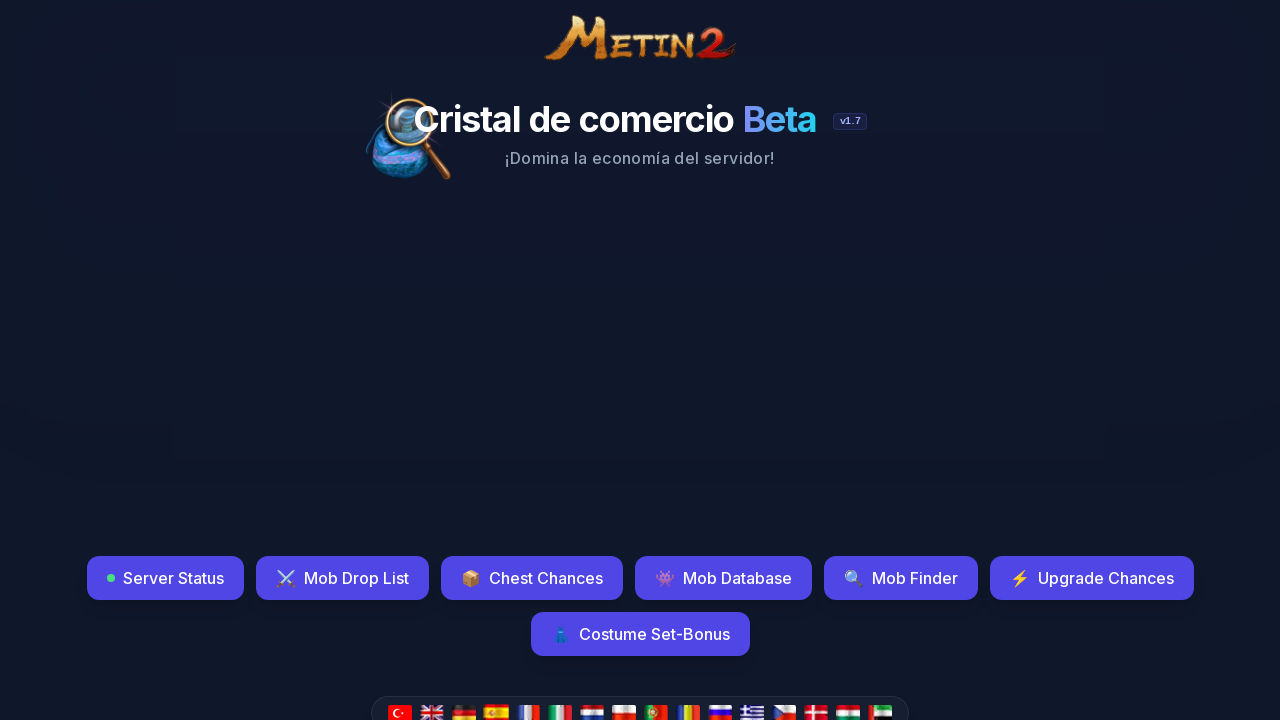

Waited for table rows to load with sorted results
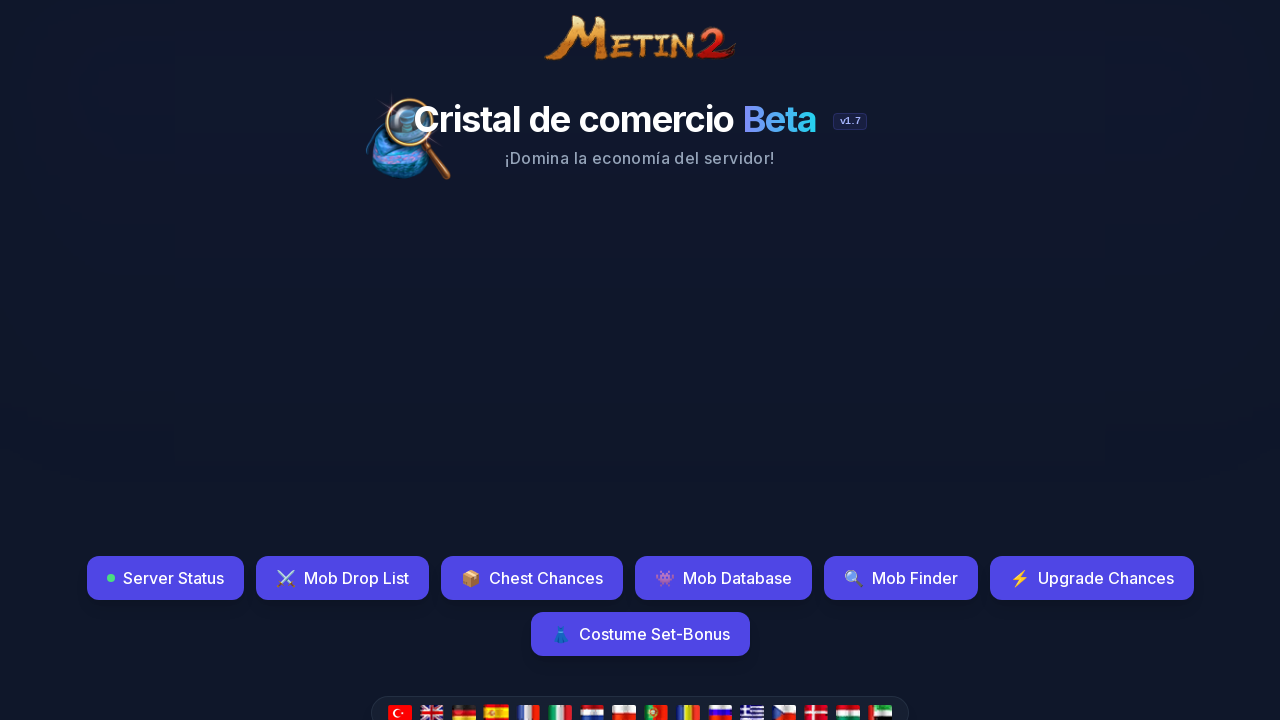

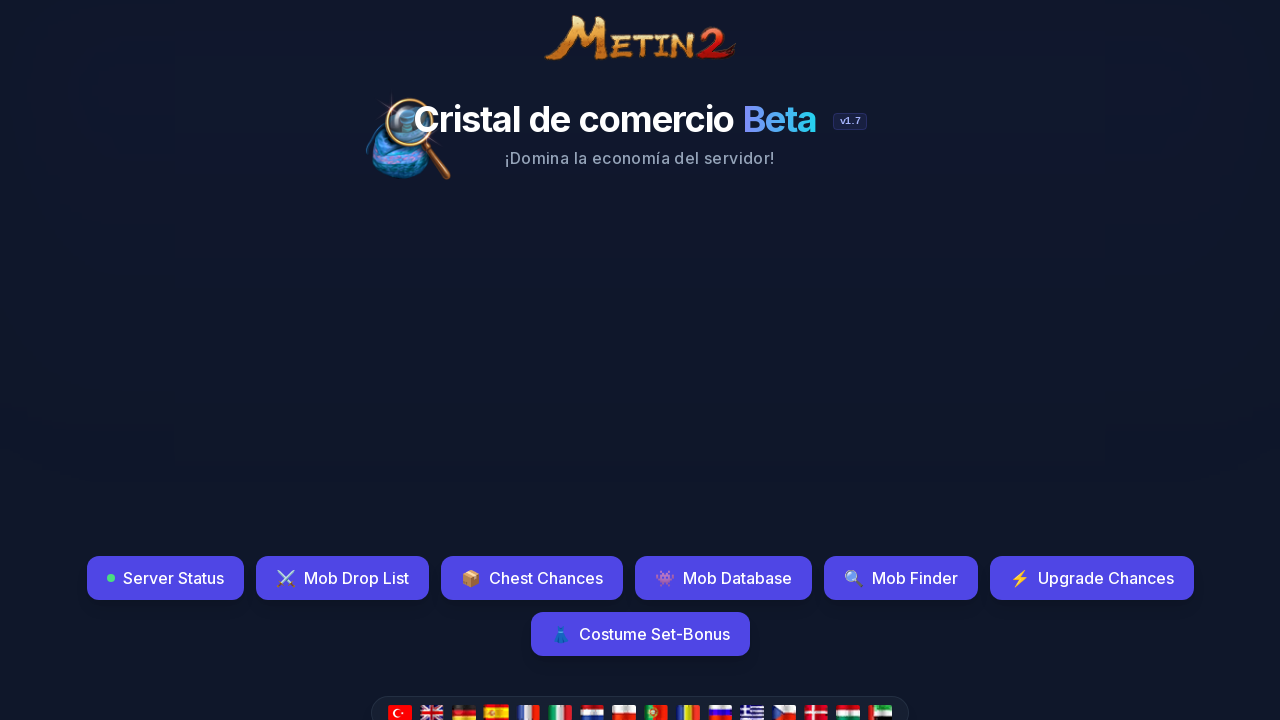